Tests editing a todo item by double-clicking, modifying the text, and pressing Enter

Starting URL: https://demo.playwright.dev/todomvc

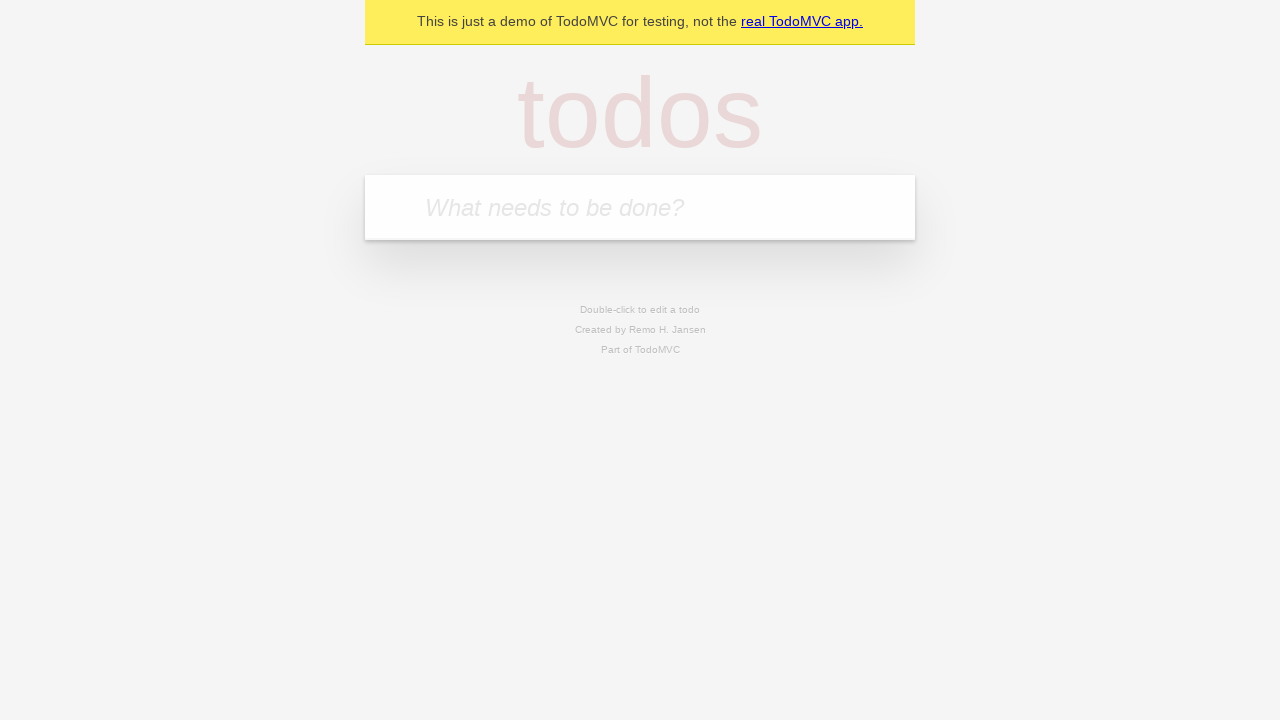

Filled new todo field with 'buy some cheese' on internal:attr=[placeholder="What needs to be done?"i]
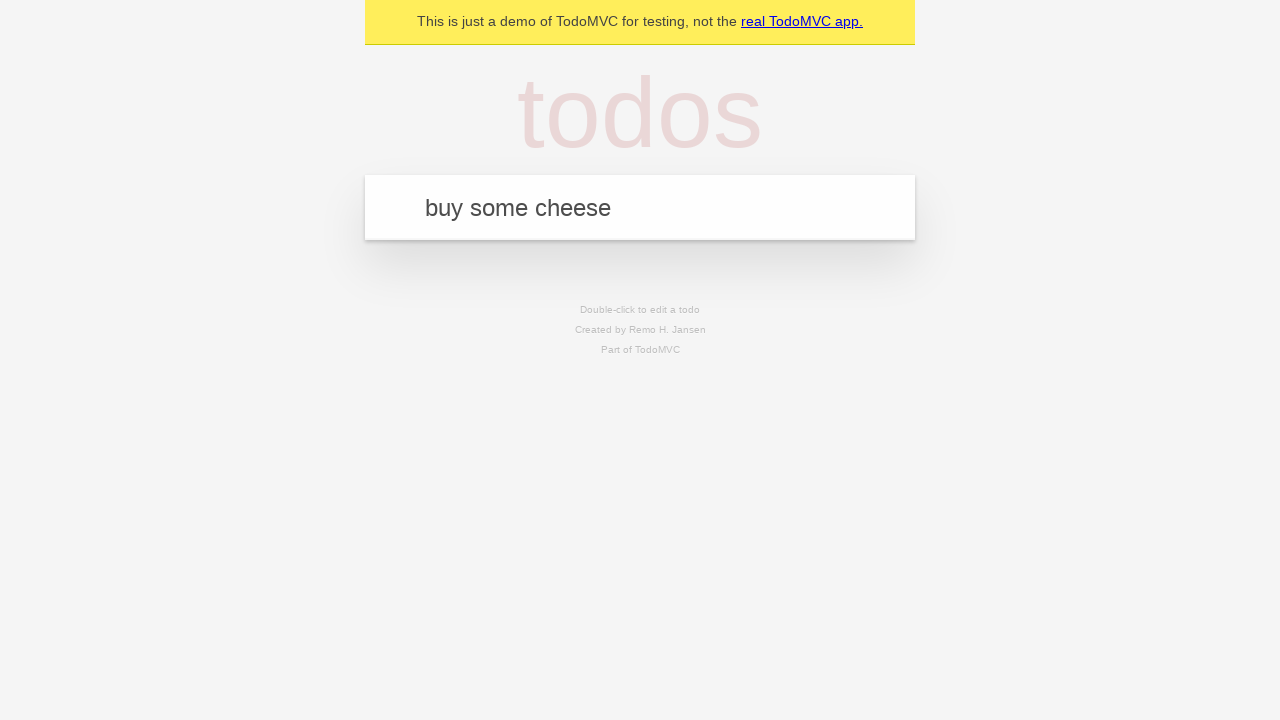

Pressed Enter to create todo item 'buy some cheese' on internal:attr=[placeholder="What needs to be done?"i]
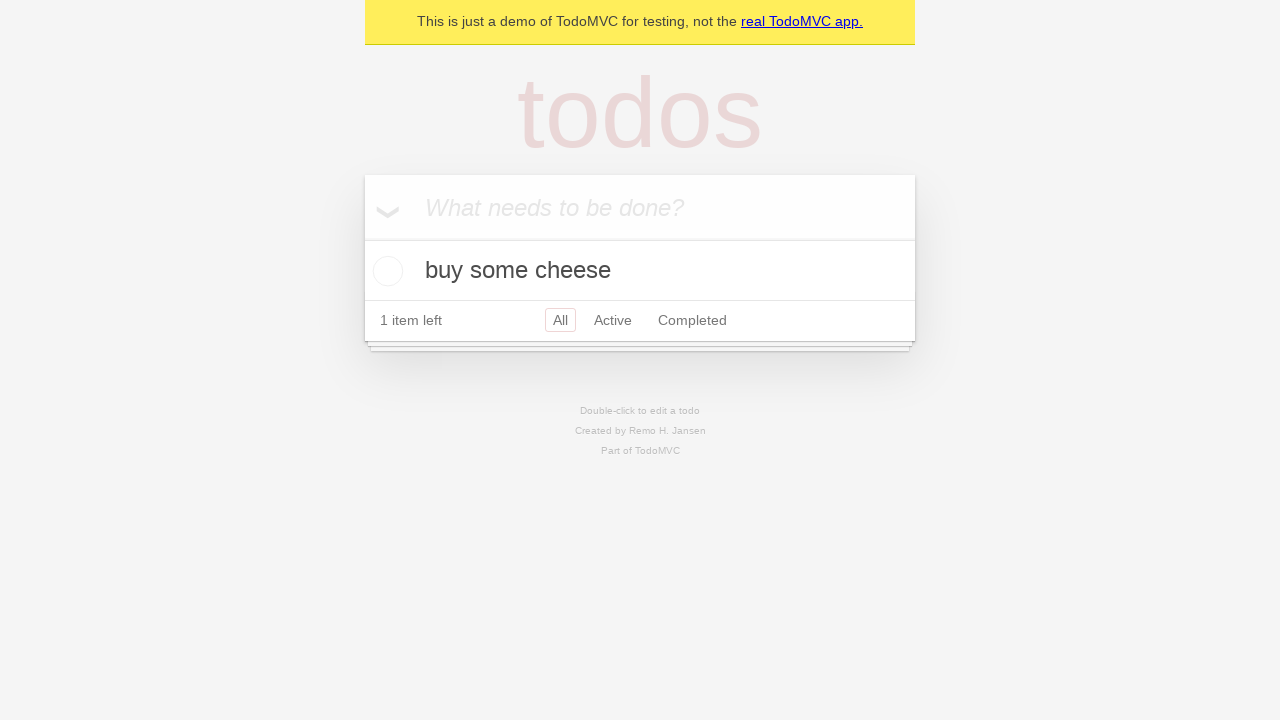

Filled new todo field with 'feed the cat' on internal:attr=[placeholder="What needs to be done?"i]
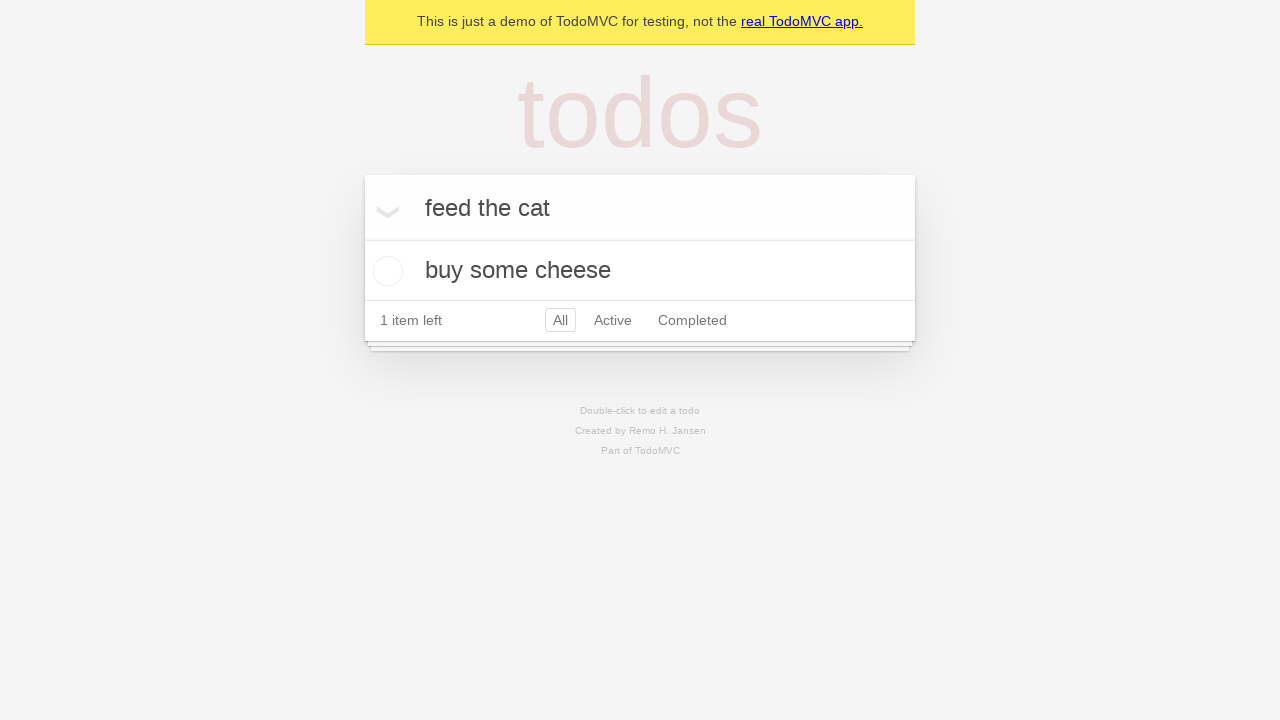

Pressed Enter to create todo item 'feed the cat' on internal:attr=[placeholder="What needs to be done?"i]
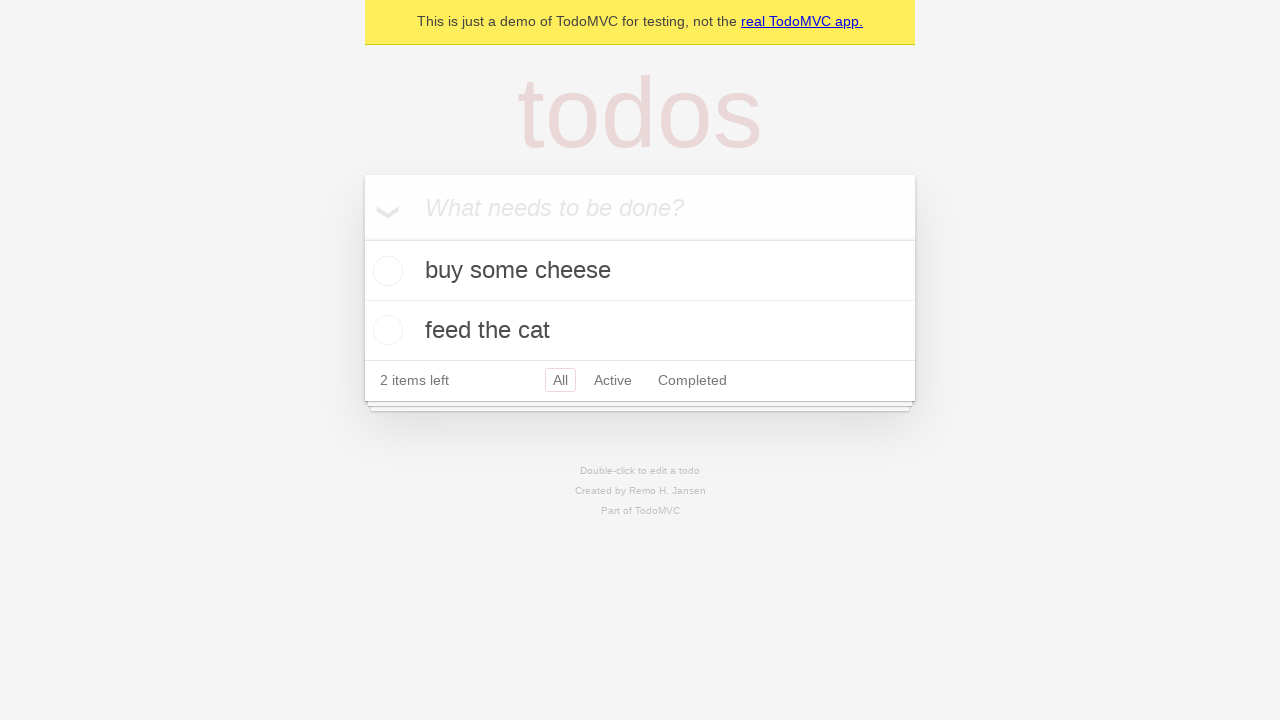

Filled new todo field with 'book a doctors appointment' on internal:attr=[placeholder="What needs to be done?"i]
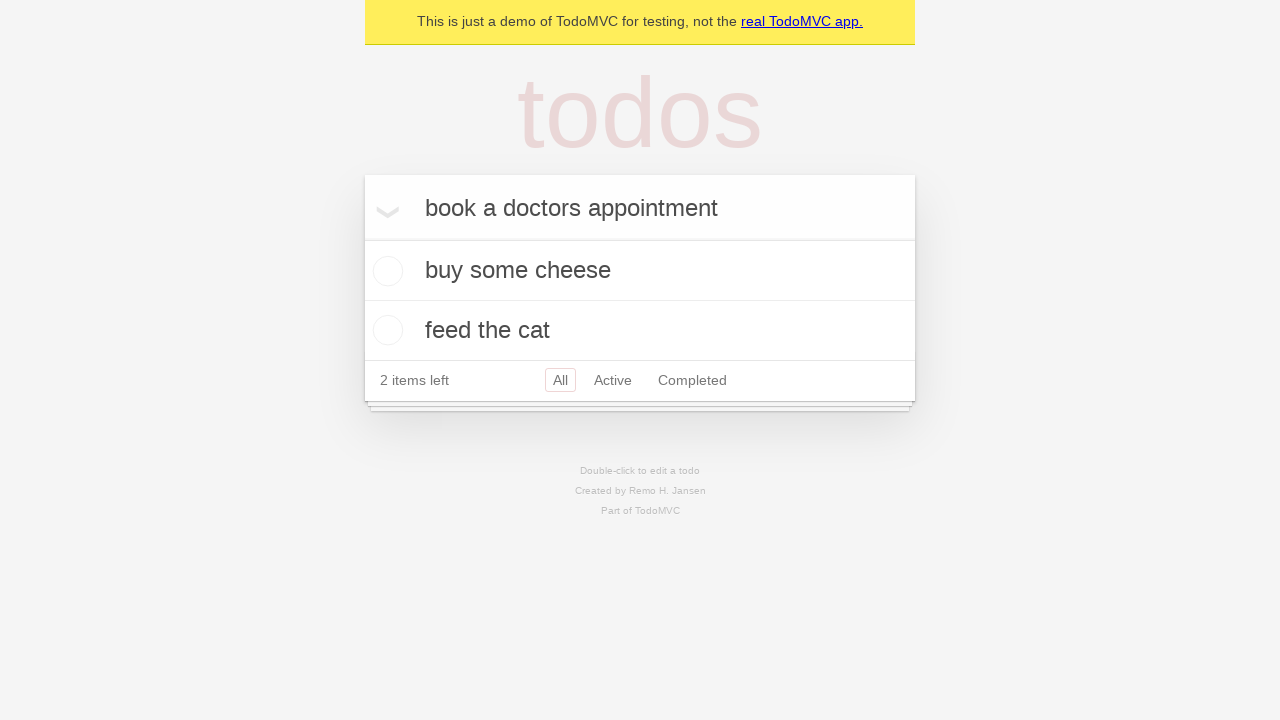

Pressed Enter to create todo item 'book a doctors appointment' on internal:attr=[placeholder="What needs to be done?"i]
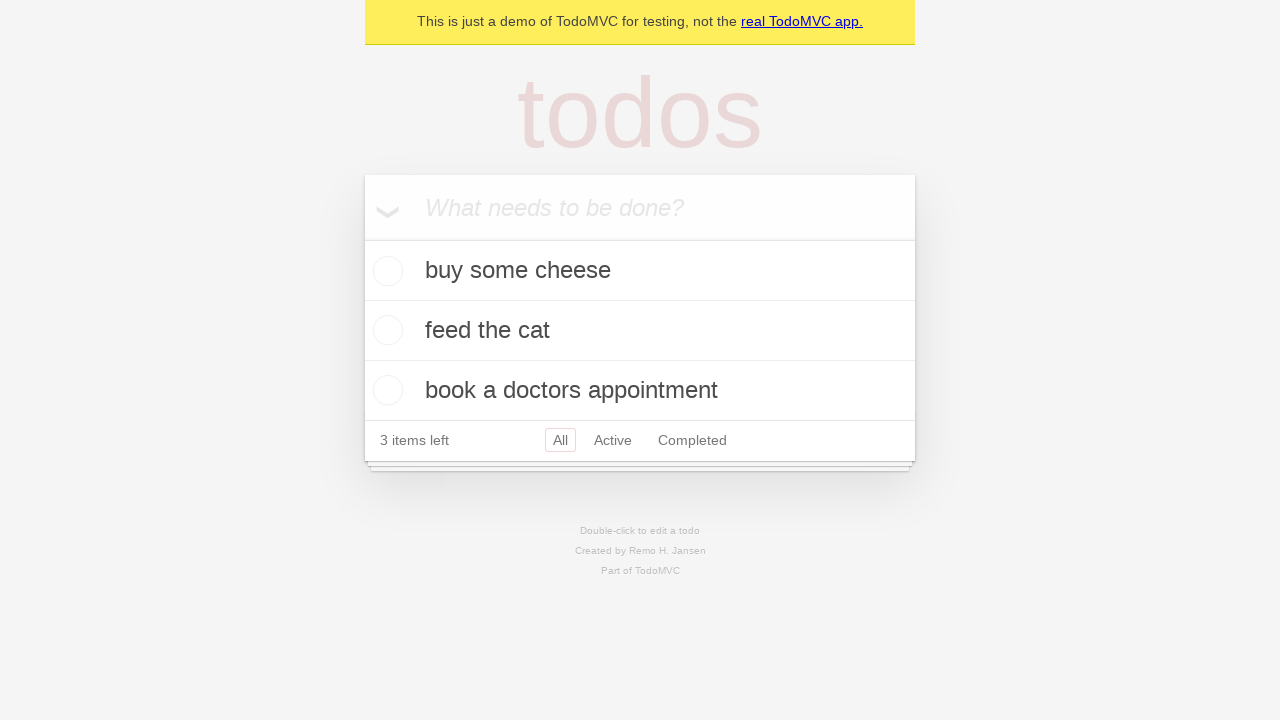

Waited for all three todo items to load
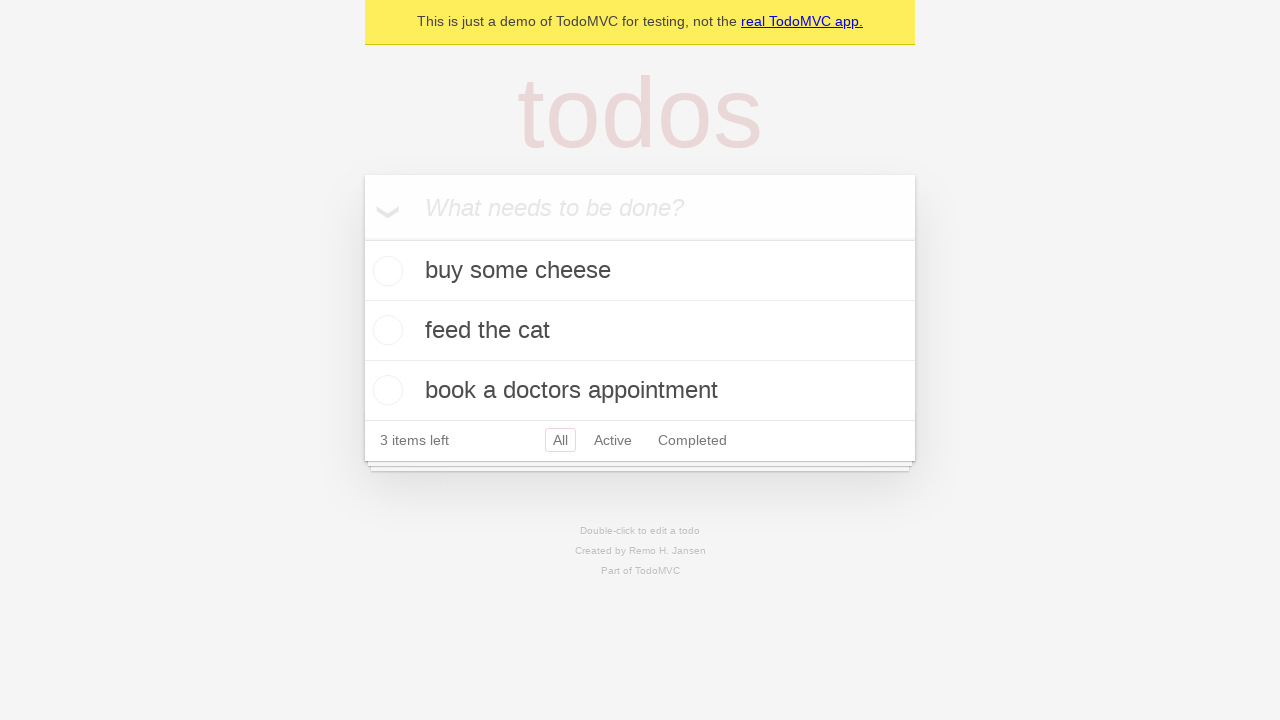

Double-clicked second todo item to enter edit mode at (640, 331) on [data-testid='todo-item'] >> nth=1
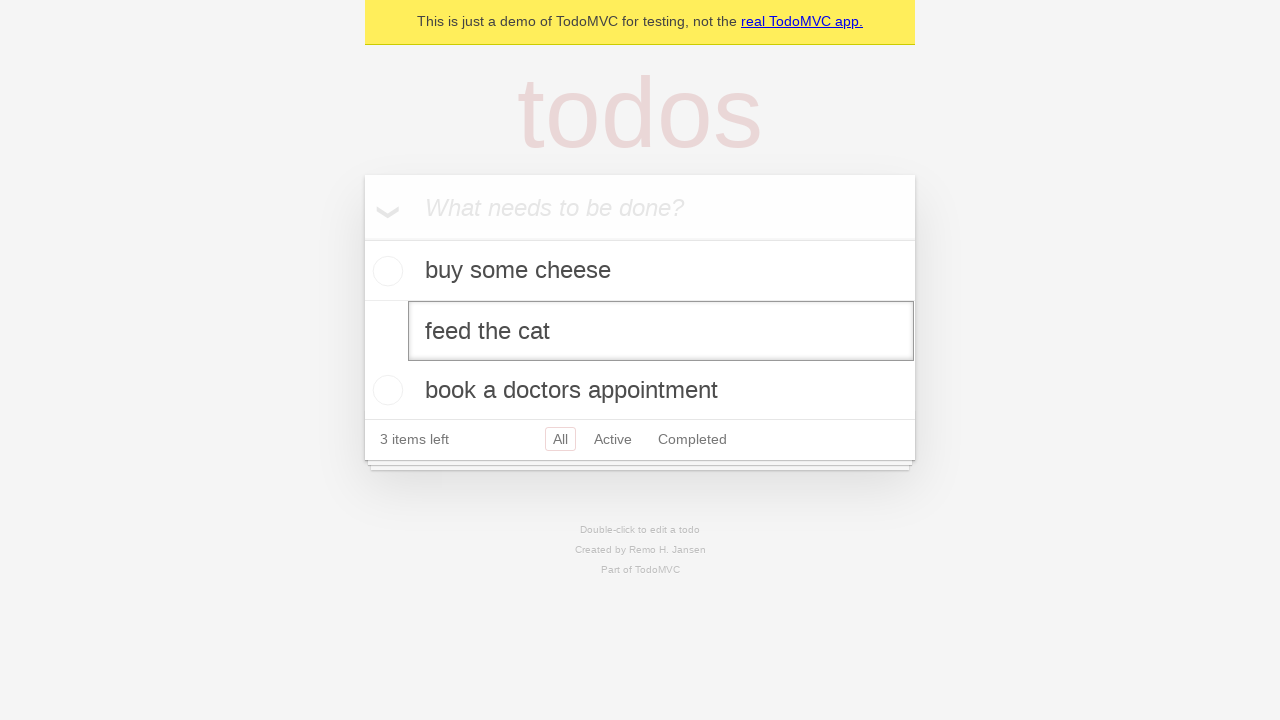

Modified todo text to 'buy some sausages' on [data-testid='todo-item'] >> nth=1 >> internal:role=textbox[name="Edit"i]
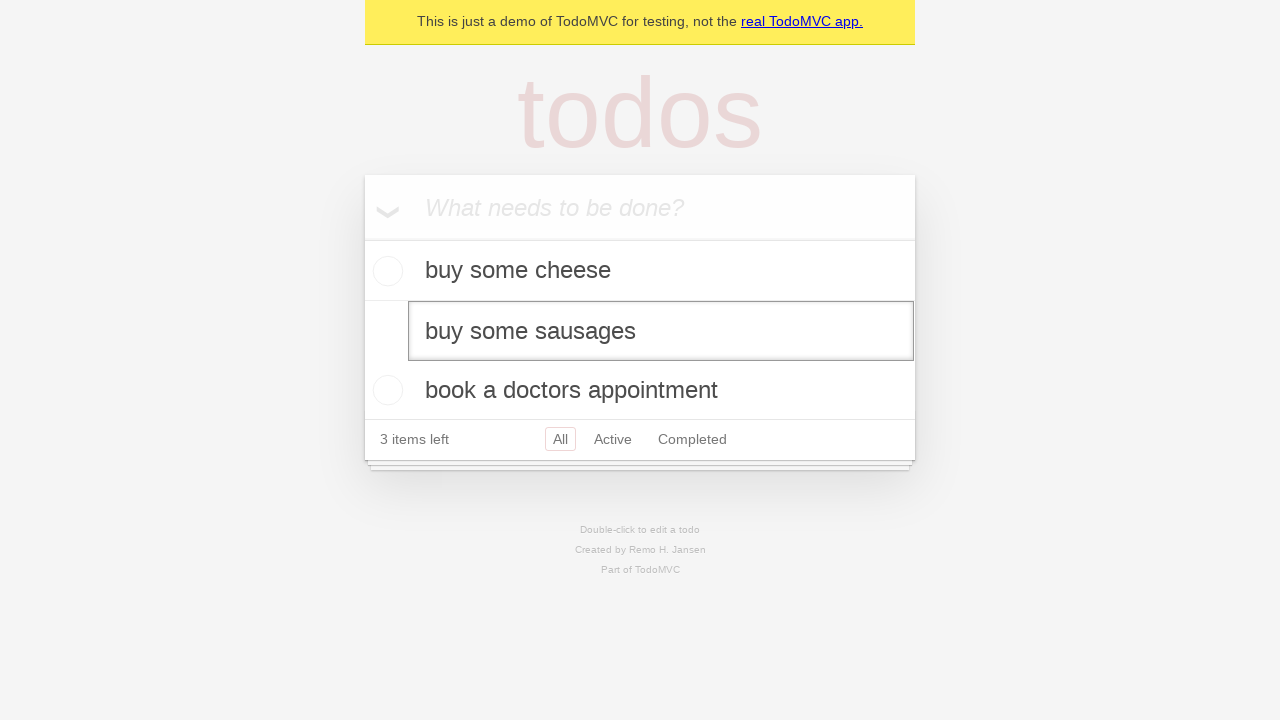

Pressed Enter to save edited todo item on [data-testid='todo-item'] >> nth=1 >> internal:role=textbox[name="Edit"i]
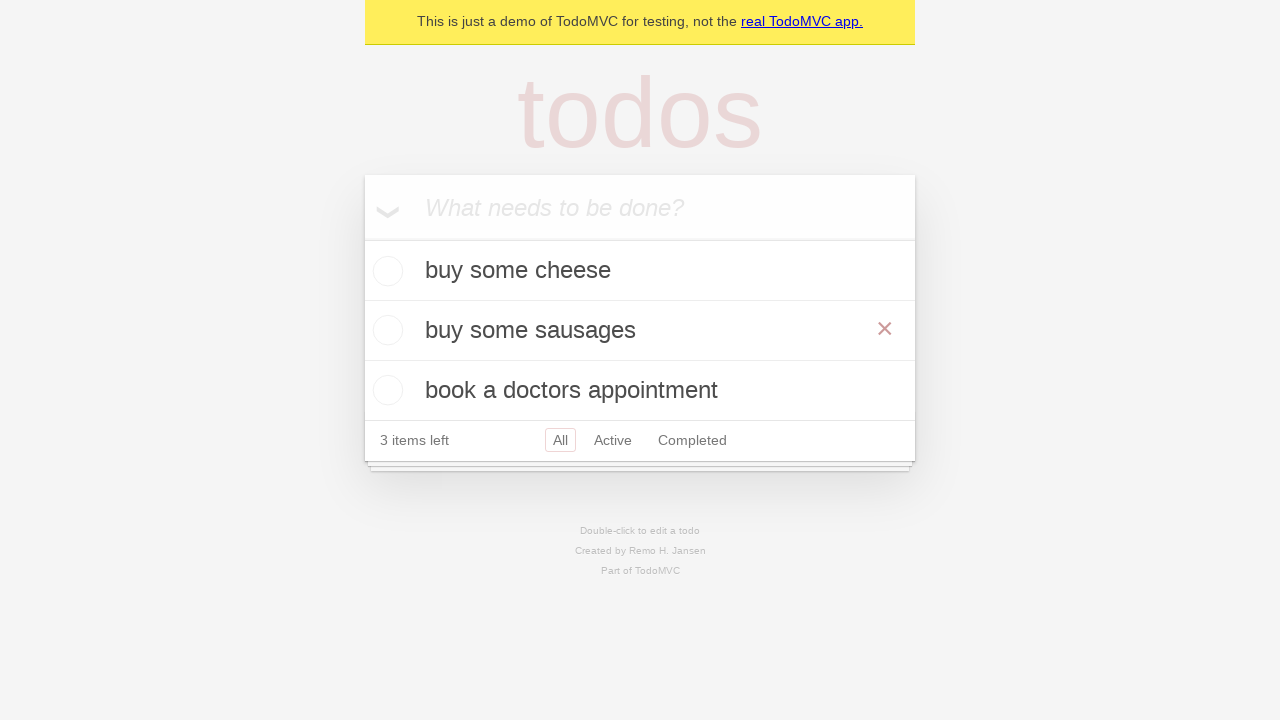

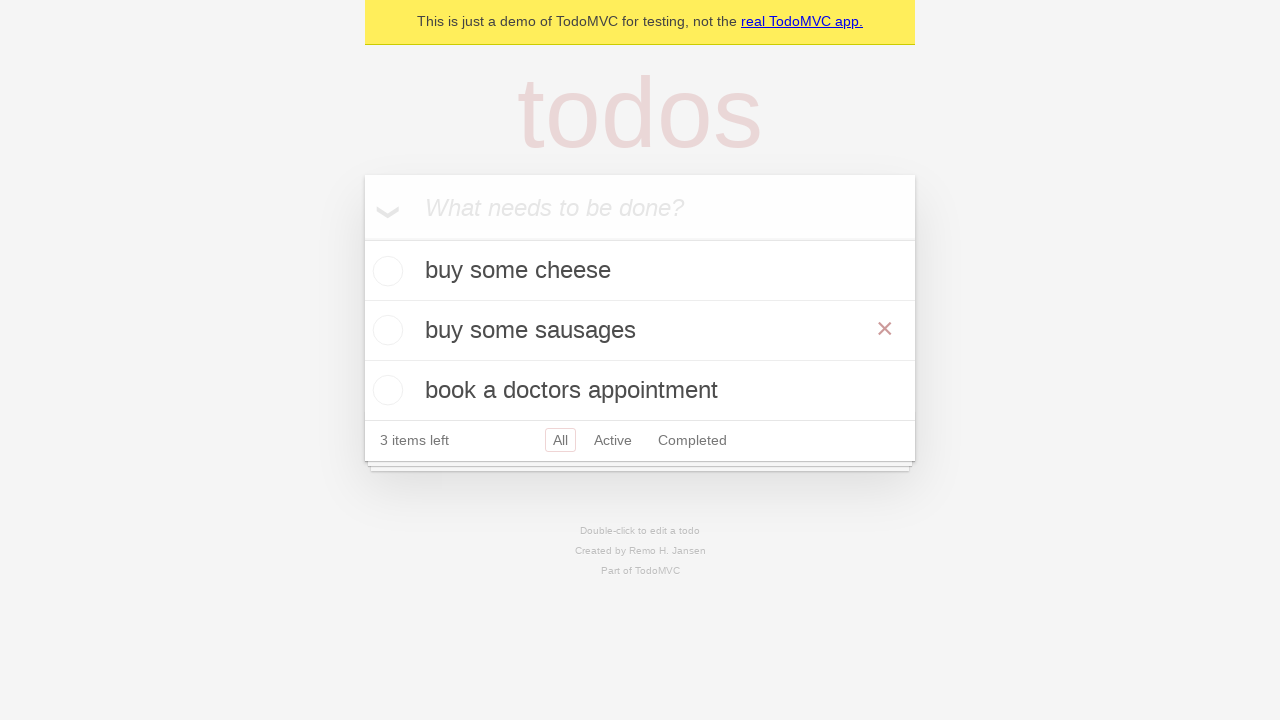